Tests that whitespace is trimmed from edited todo text

Starting URL: https://demo.playwright.dev/todomvc

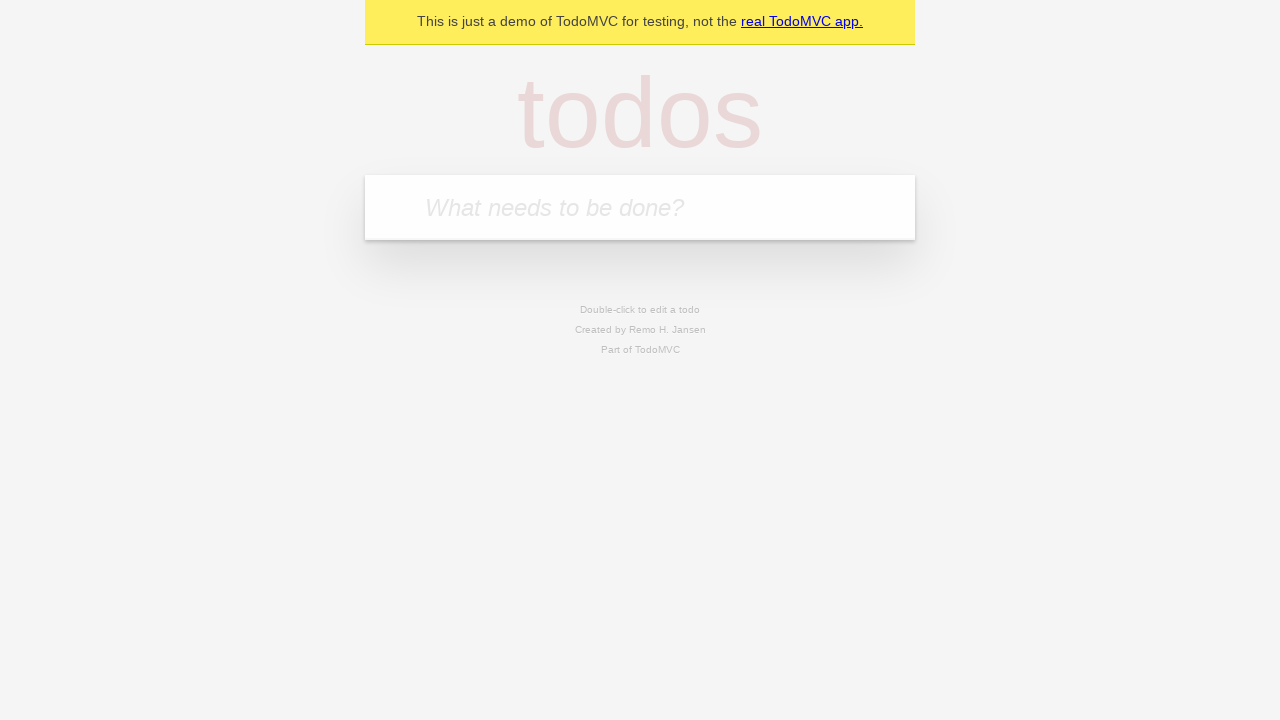

Filled first todo input with 'buy some cheese' on internal:attr=[placeholder="What needs to be done?"i]
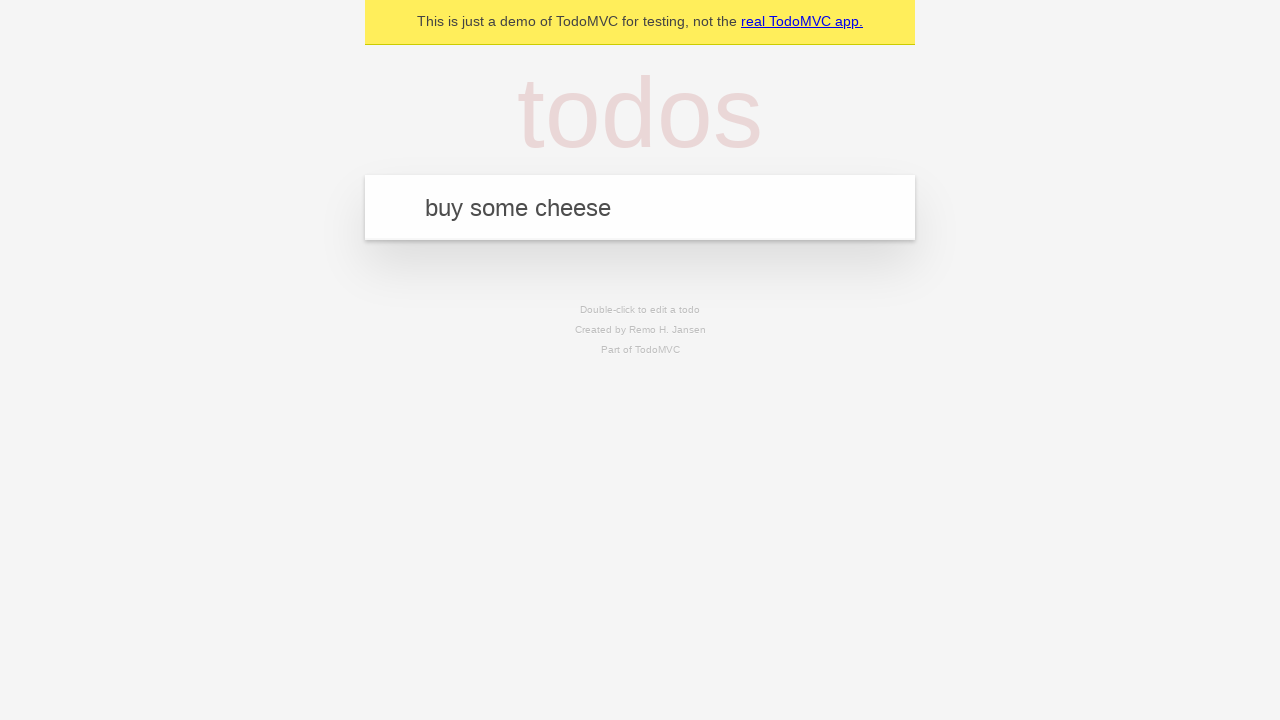

Pressed Enter to add first todo on internal:attr=[placeholder="What needs to be done?"i]
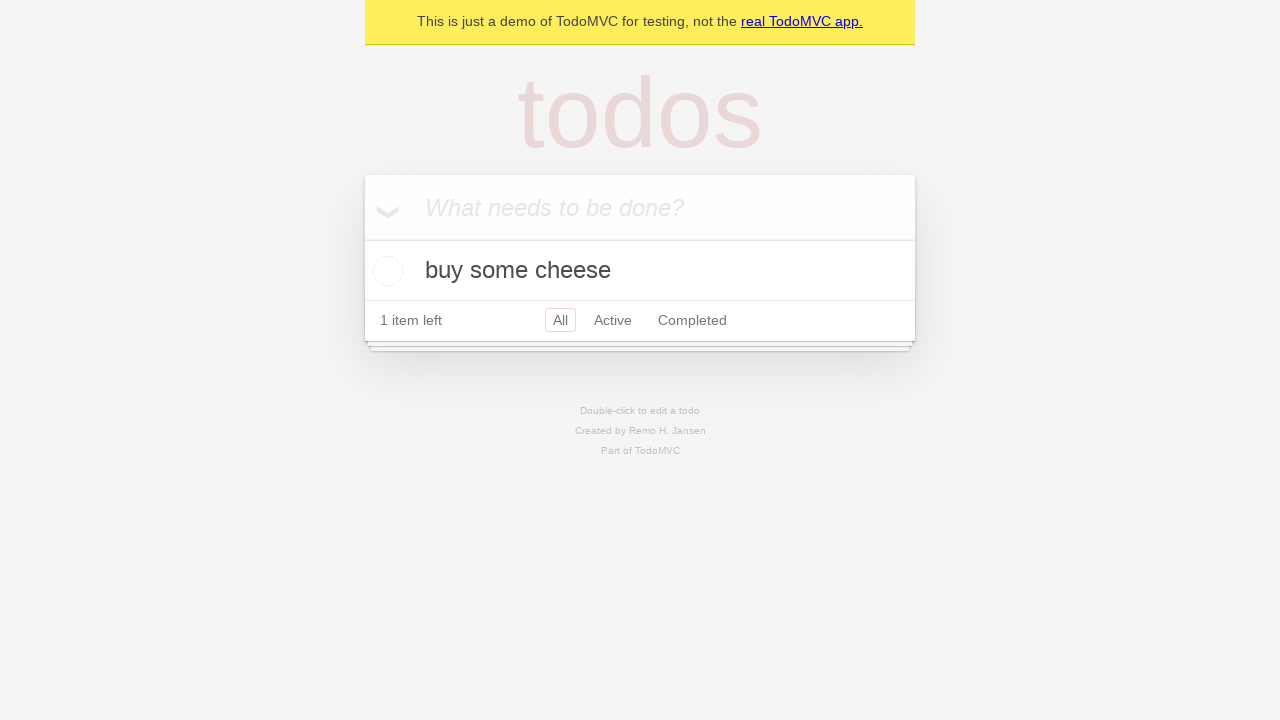

Filled second todo input with 'feed the cat' on internal:attr=[placeholder="What needs to be done?"i]
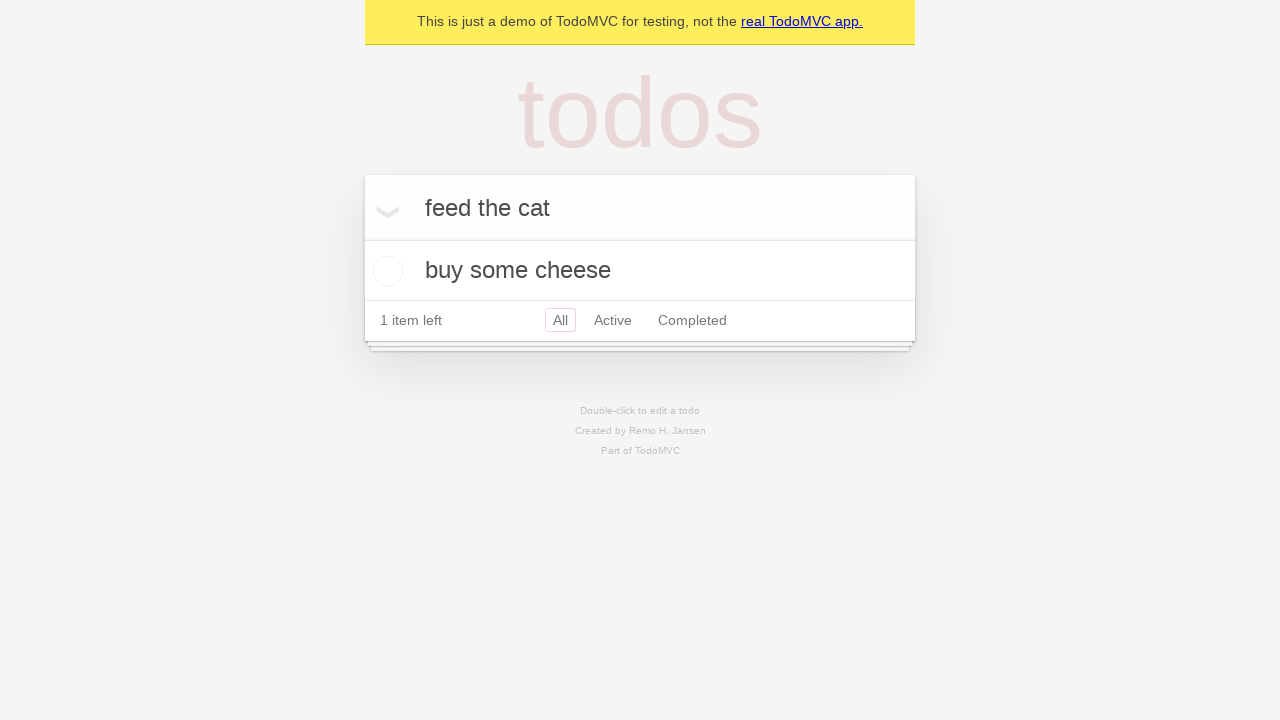

Pressed Enter to add second todo on internal:attr=[placeholder="What needs to be done?"i]
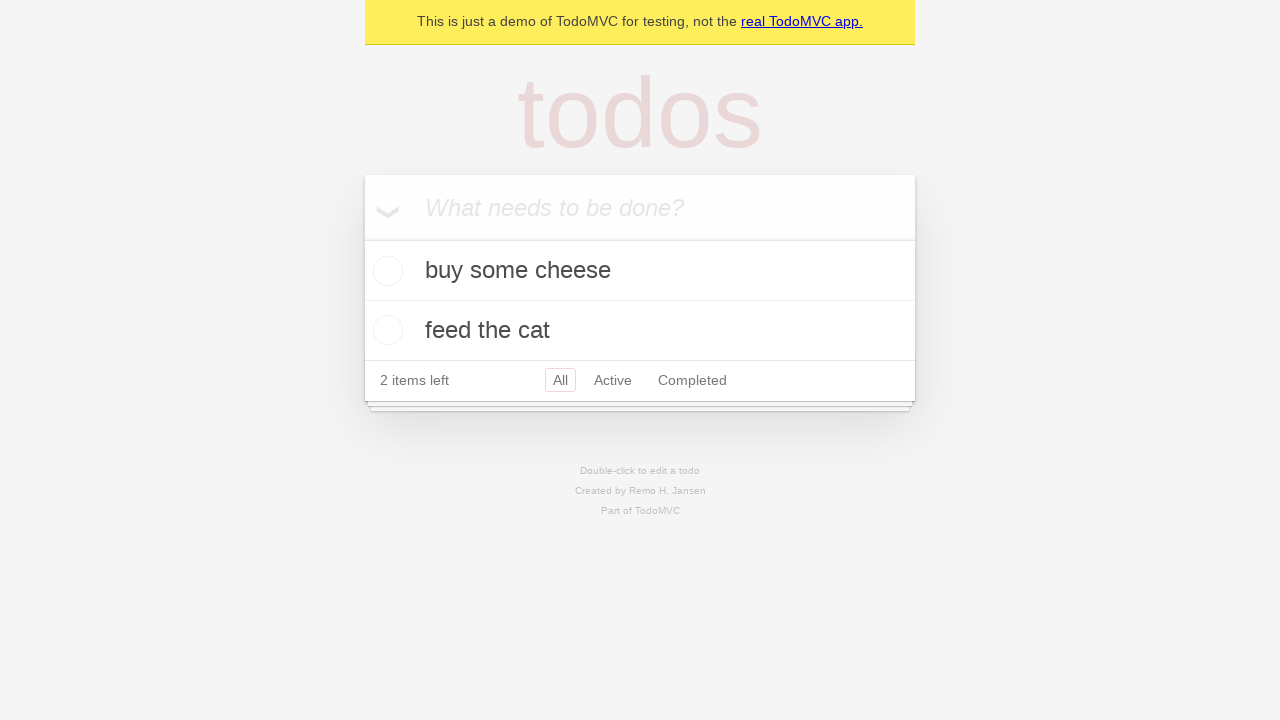

Filled third todo input with 'book a doctors appointment' on internal:attr=[placeholder="What needs to be done?"i]
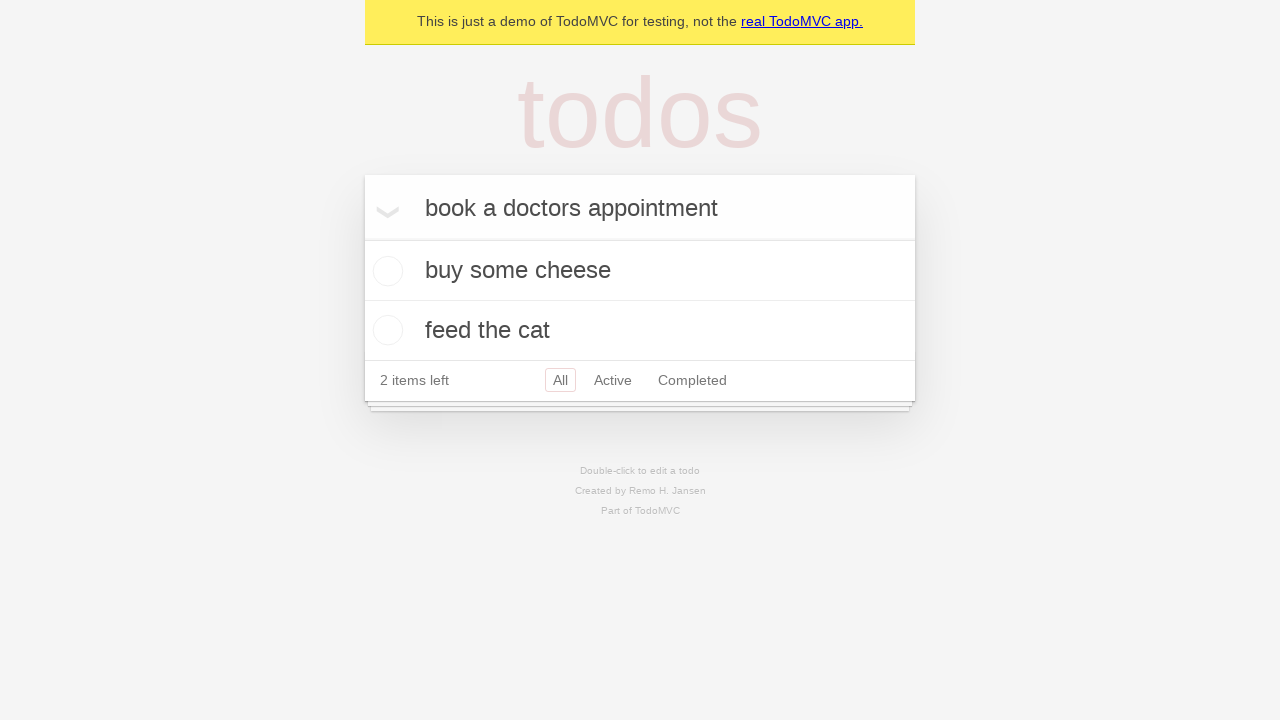

Pressed Enter to add third todo on internal:attr=[placeholder="What needs to be done?"i]
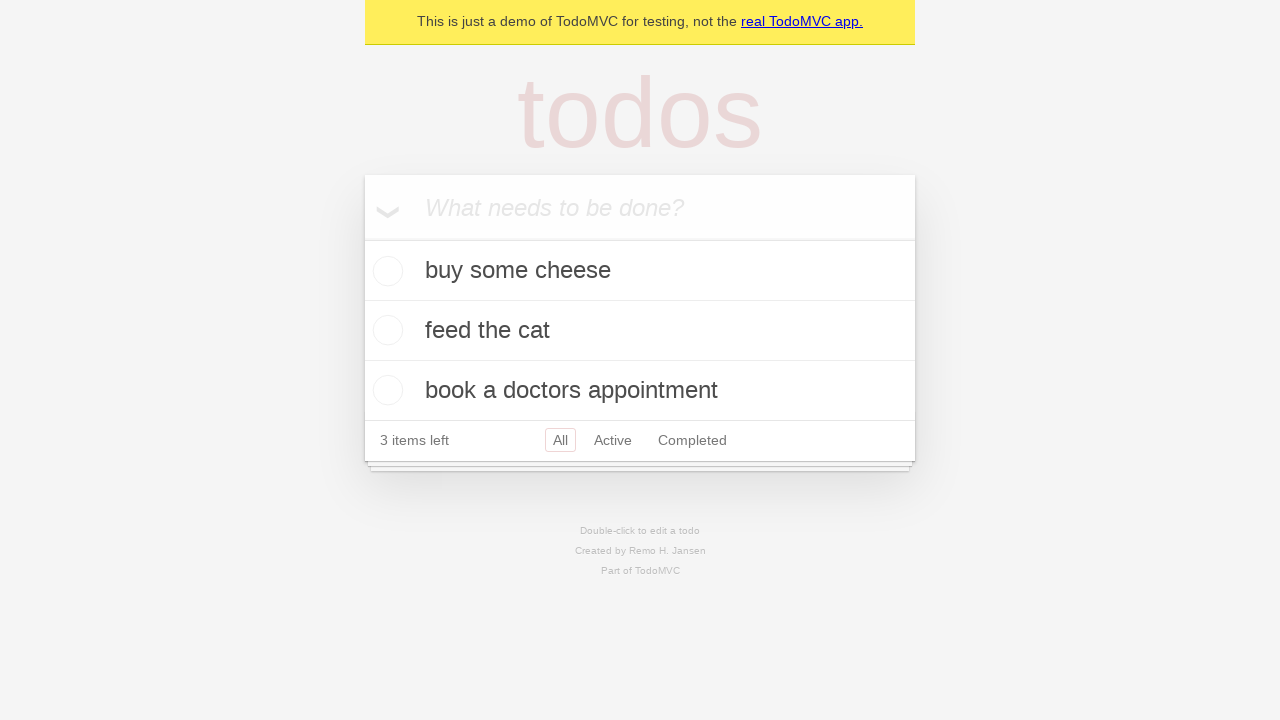

Double-clicked second todo item to enter edit mode at (640, 331) on internal:testid=[data-testid="todo-item"s] >> nth=1
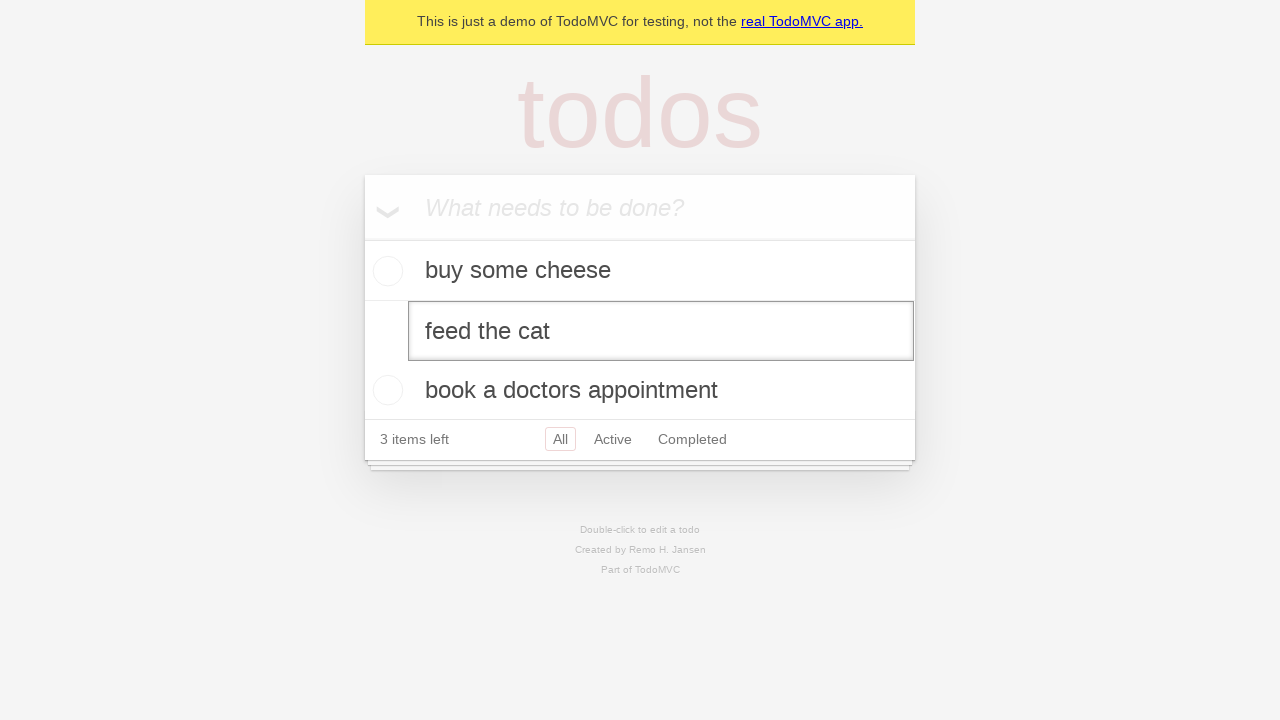

Filled edit field with text containing leading and trailing whitespace on internal:testid=[data-testid="todo-item"s] >> nth=1 >> internal:role=textbox[nam
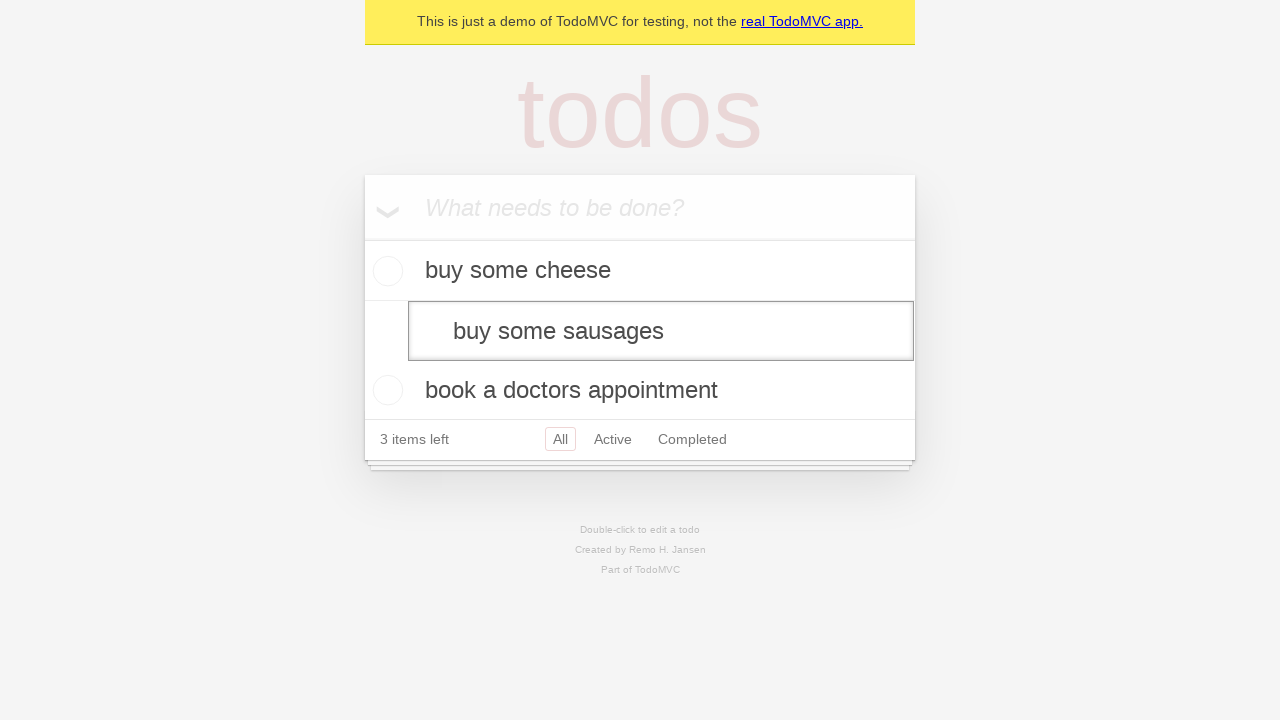

Pressed Enter to confirm edit, whitespace should be trimmed on internal:testid=[data-testid="todo-item"s] >> nth=1 >> internal:role=textbox[nam
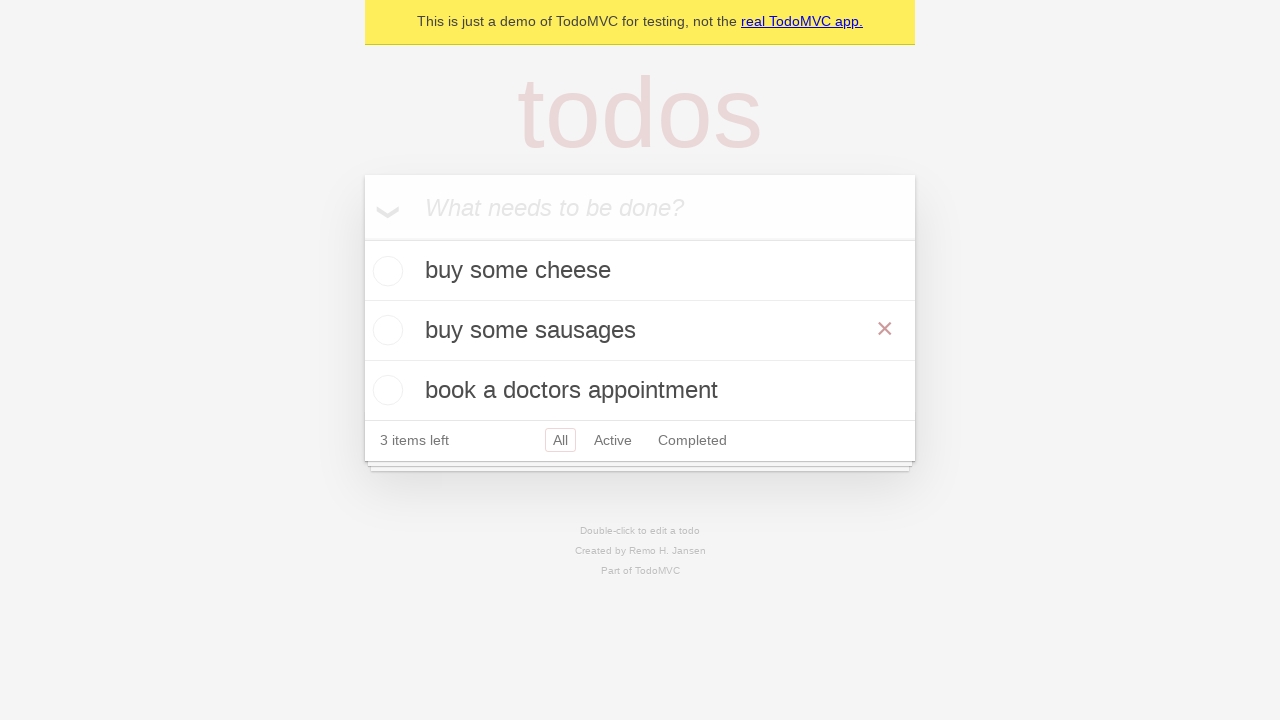

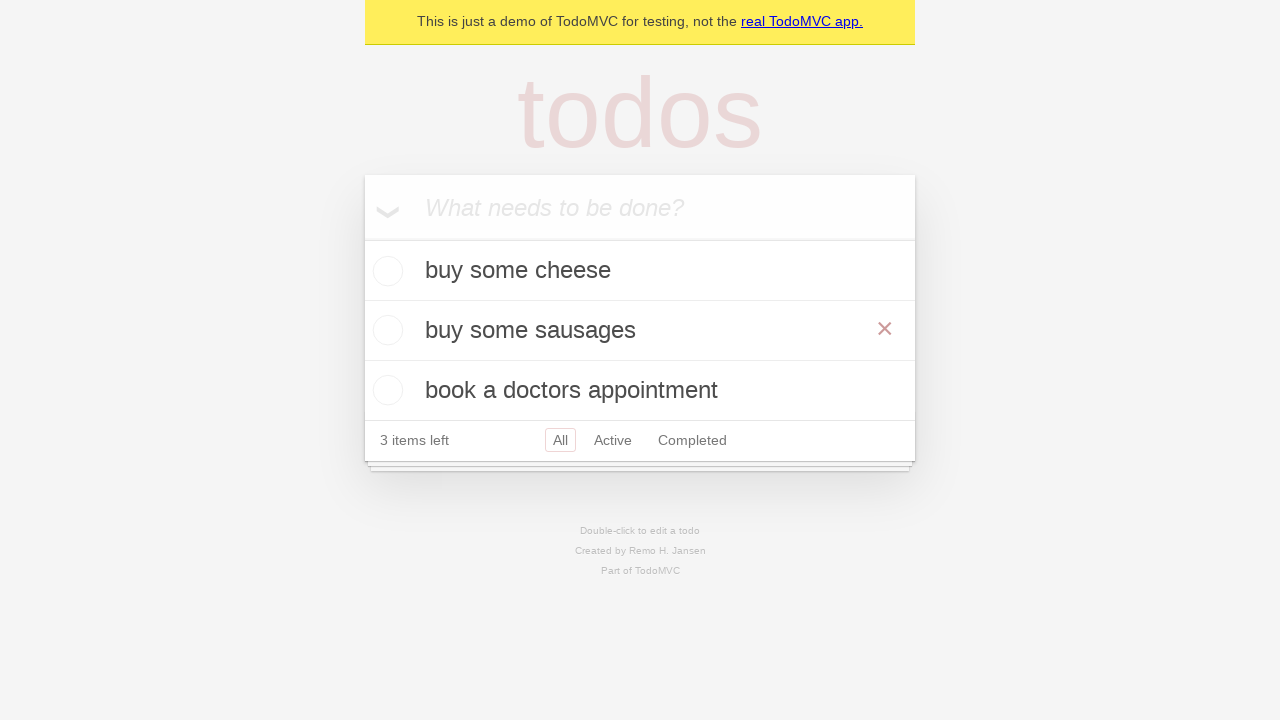